Opens the Mumbai Indians homepage and verifies the page loads successfully

Starting URL: https://www.mumbaiindians.com/

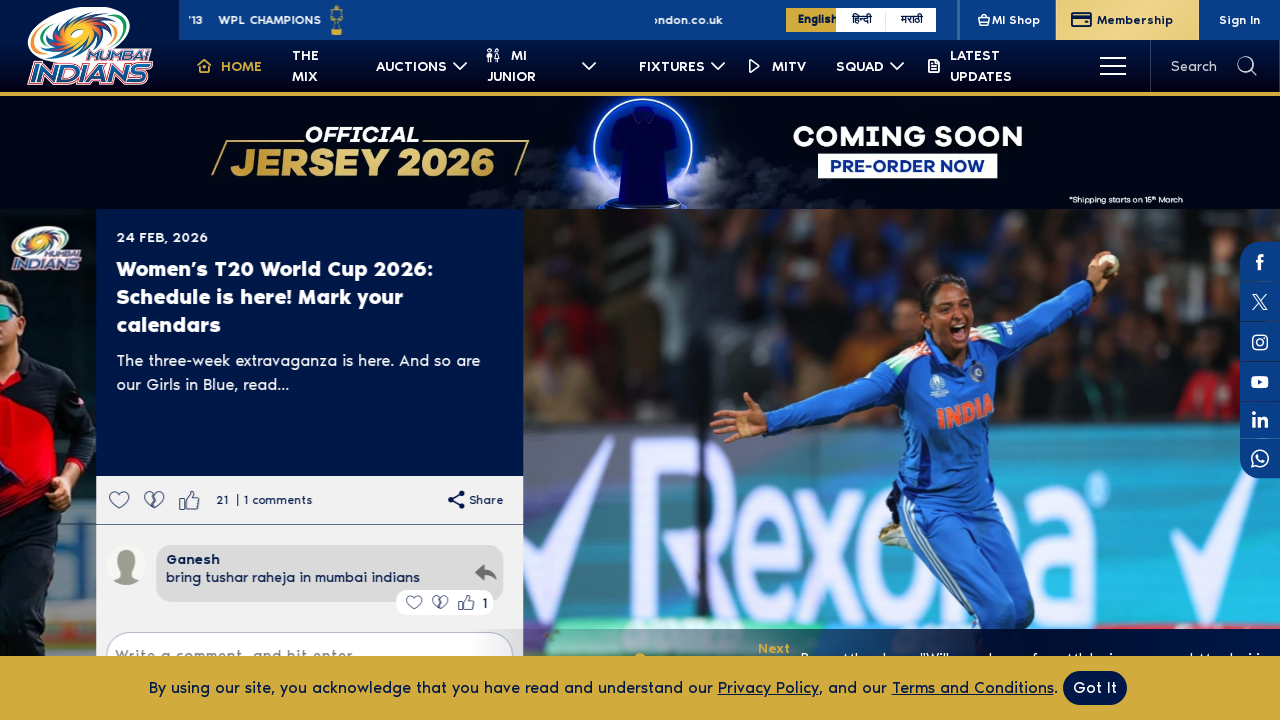

Waited for page DOM content to load
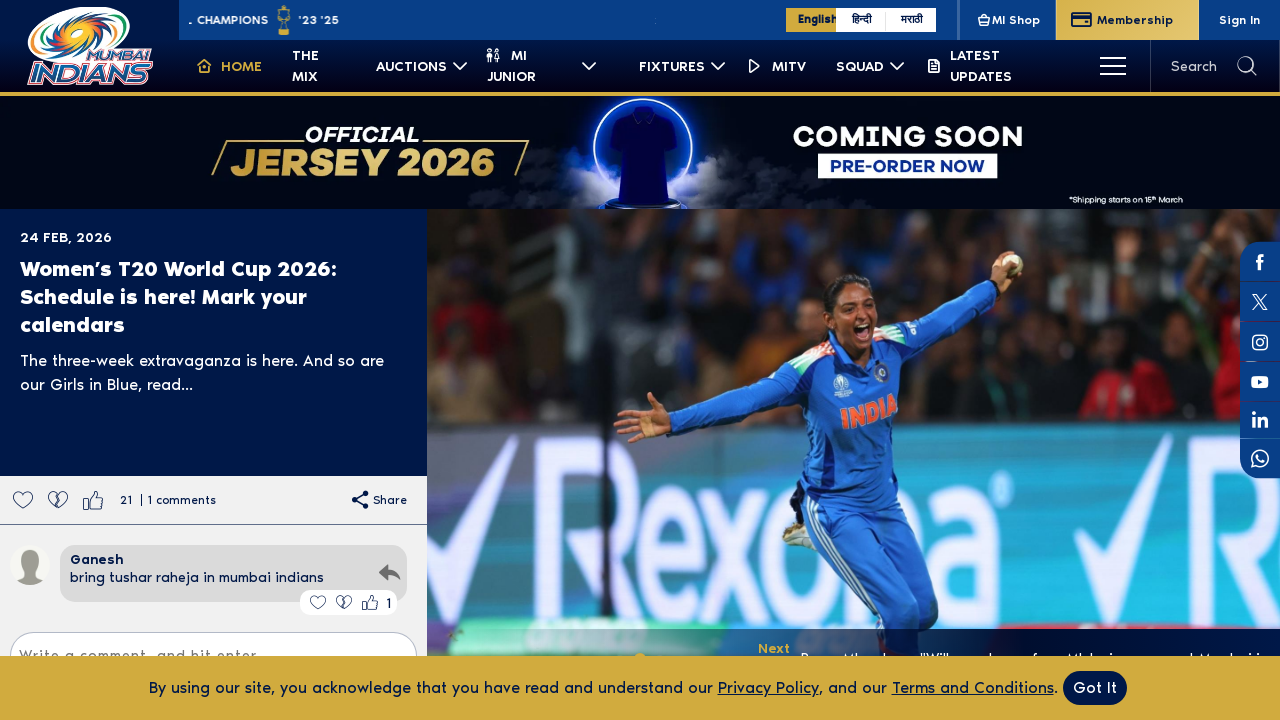

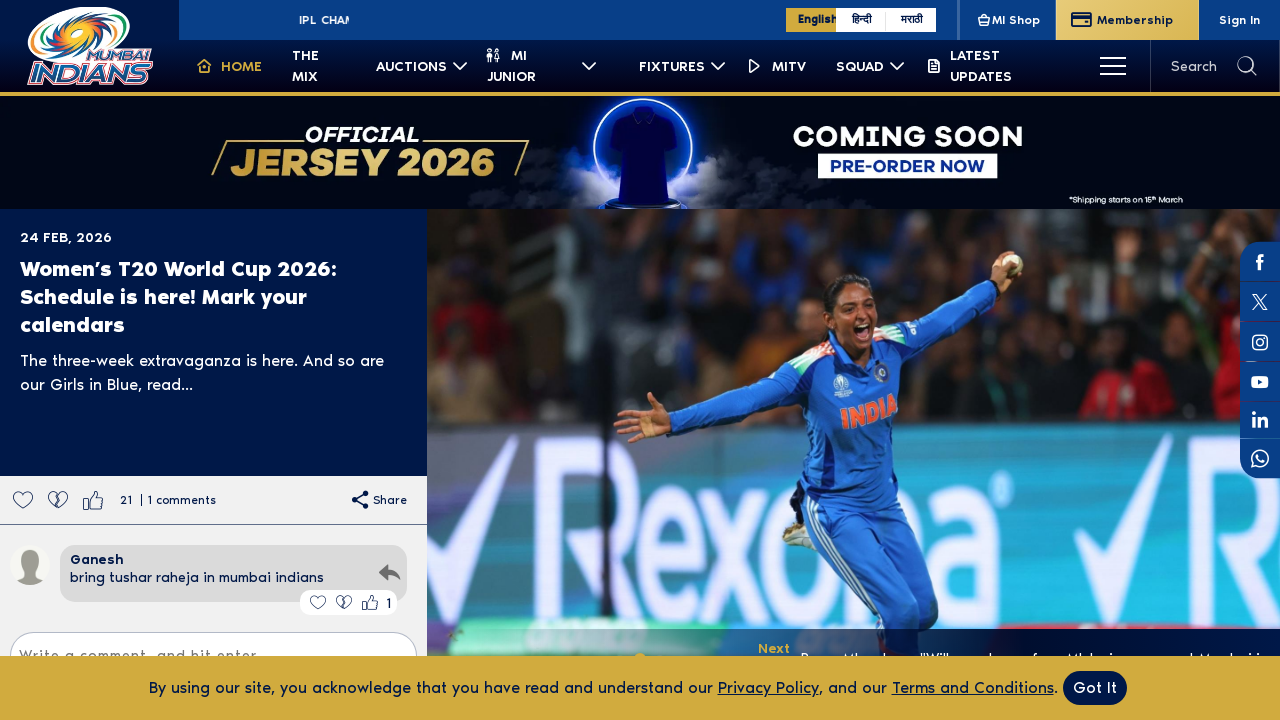